Tests a login practice page by opening a popup window to extract an email, then attempting to login with that email and a test password, handling radio button and checkbox selections

Starting URL: https://rahulshettyacademy.com/loginpagePractise/

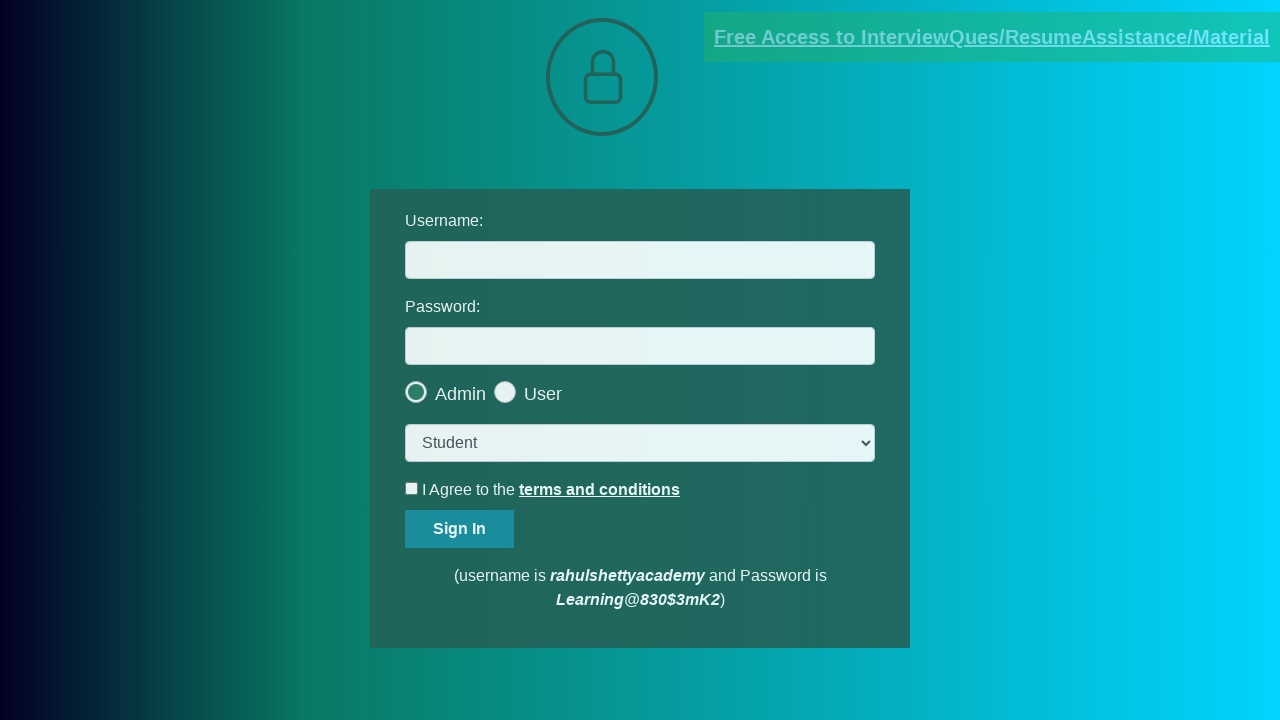

Clicked link to open popup window for interview assistance at (992, 37) on text=Free Access to InterviewQues/ResumeAssistance/Material
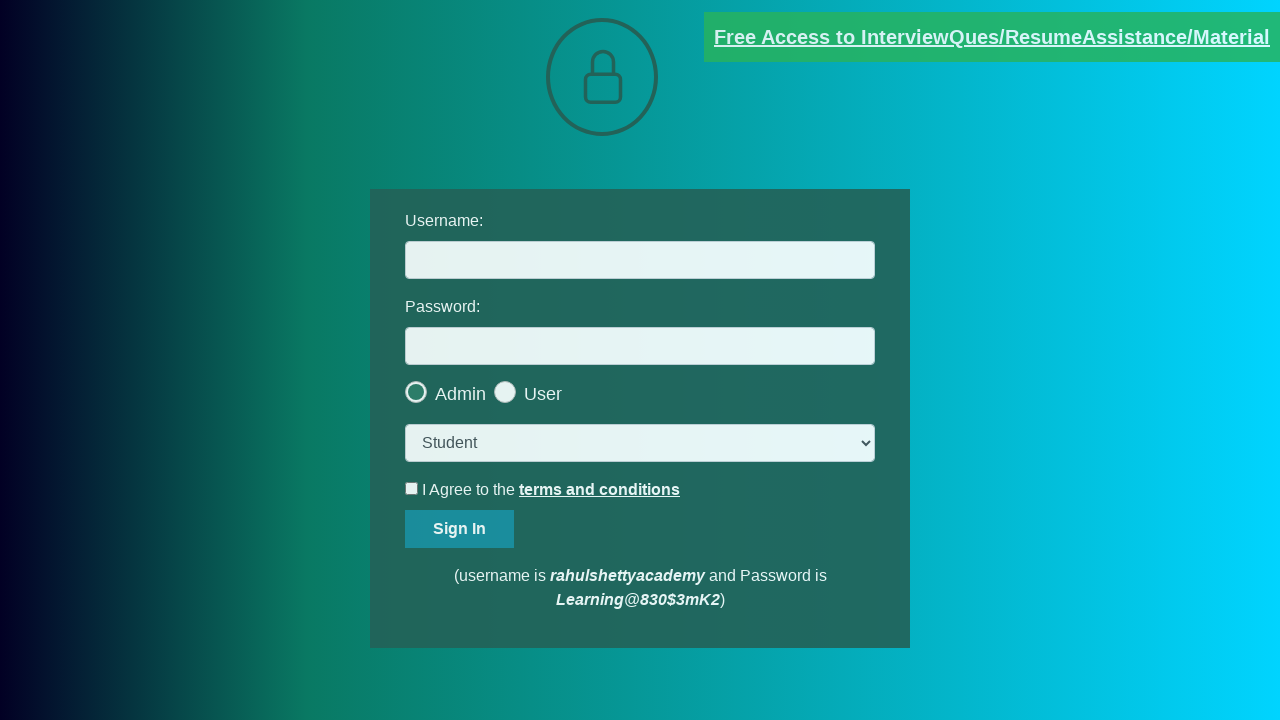

Popup window opened successfully
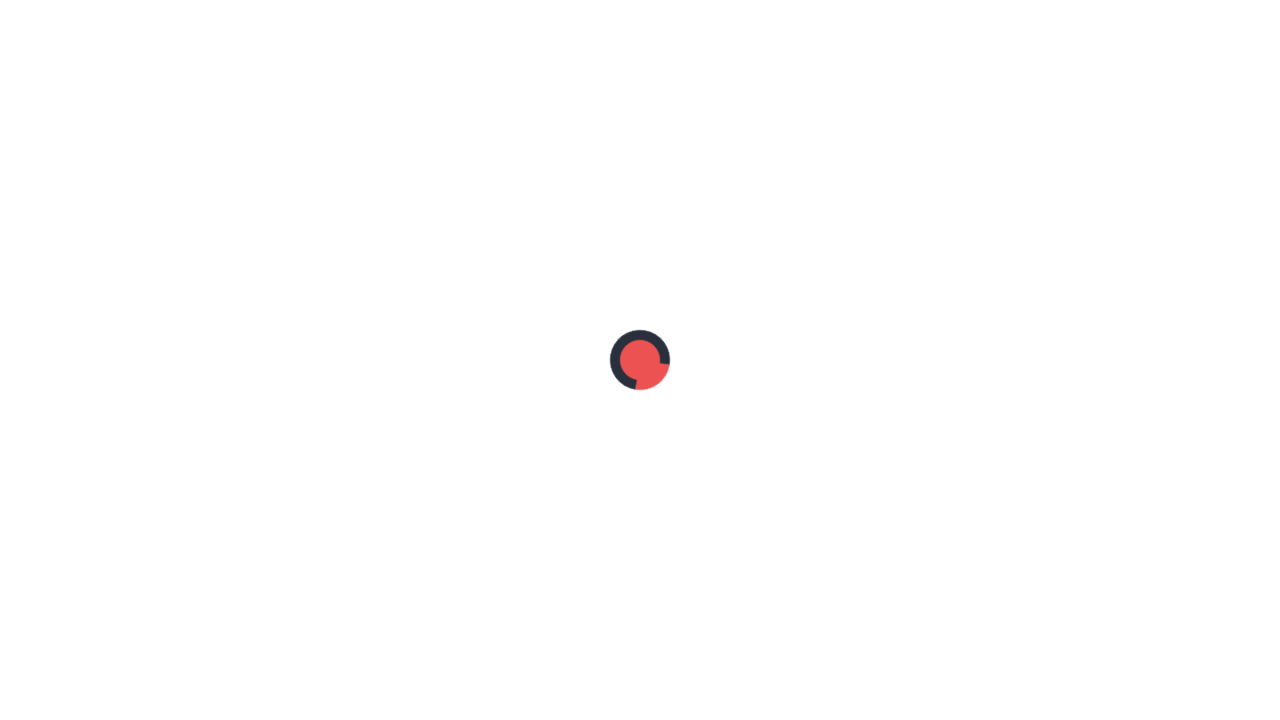

Extracted email from popup: mentor@rahulshettyacademy.com
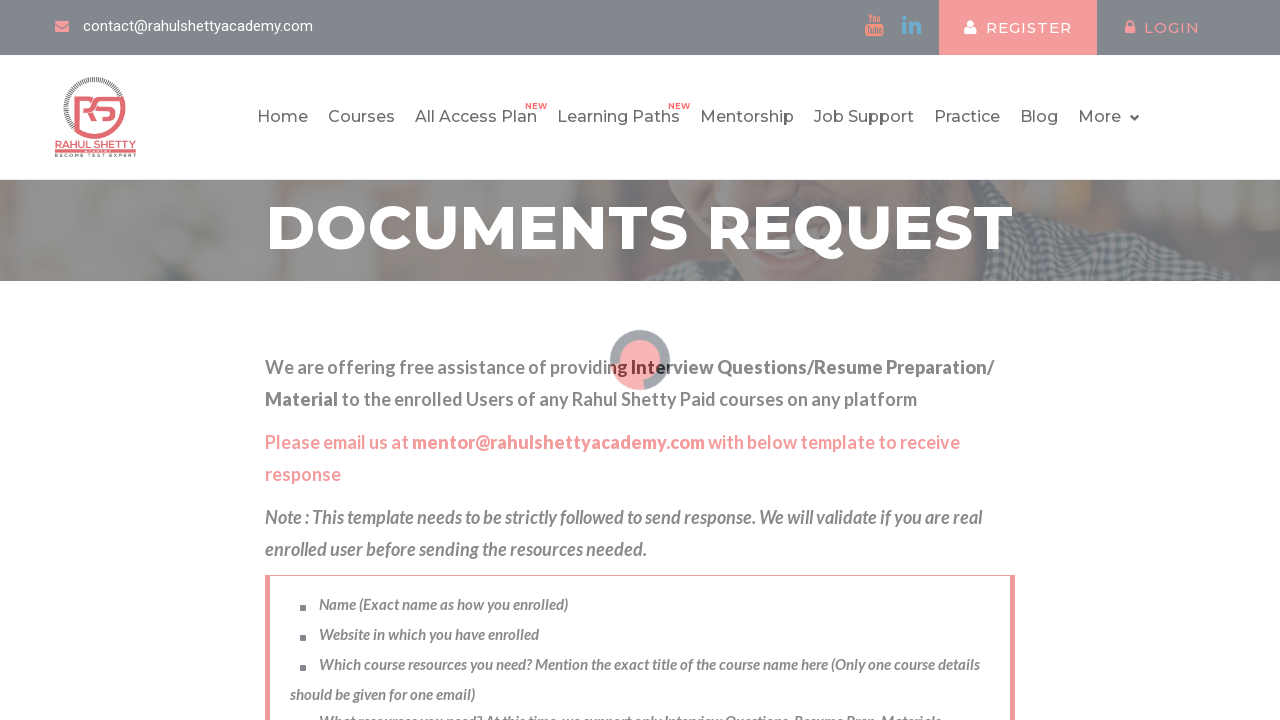

Closed popup window
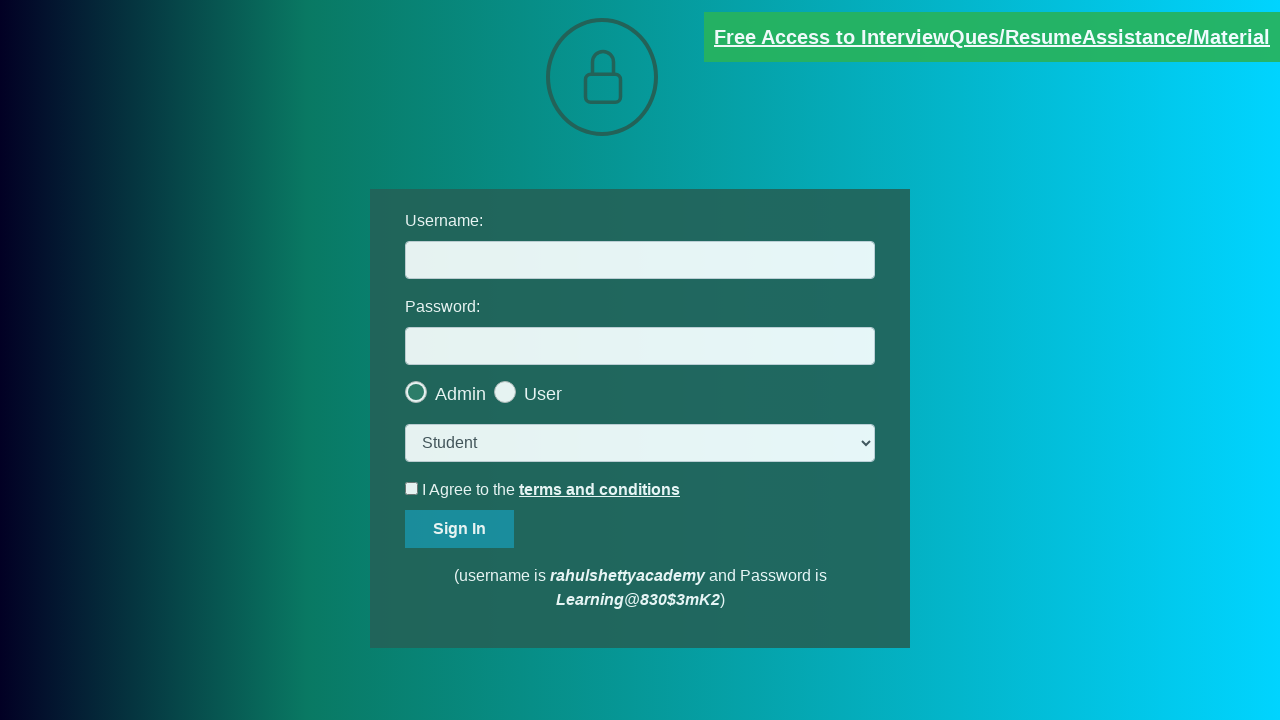

Filled username field with extracted email: mentor@rahulshettyacademy.com on #username
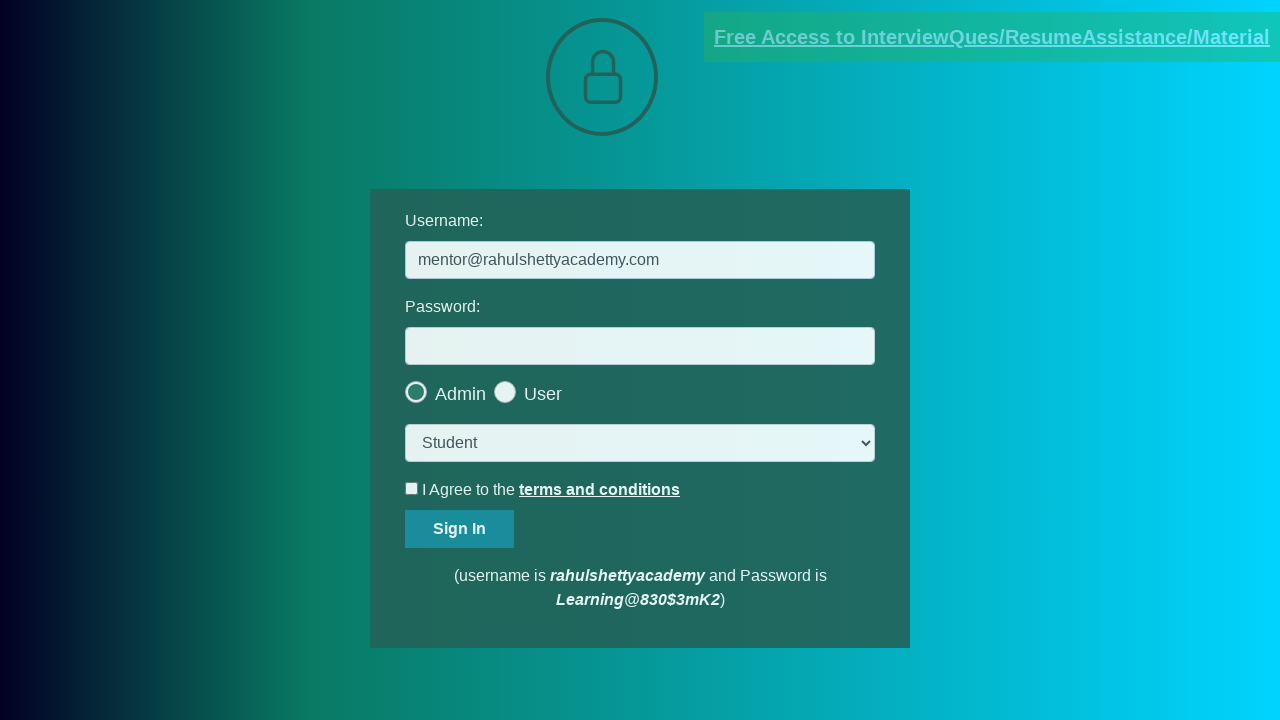

Filled password field with test password on #password
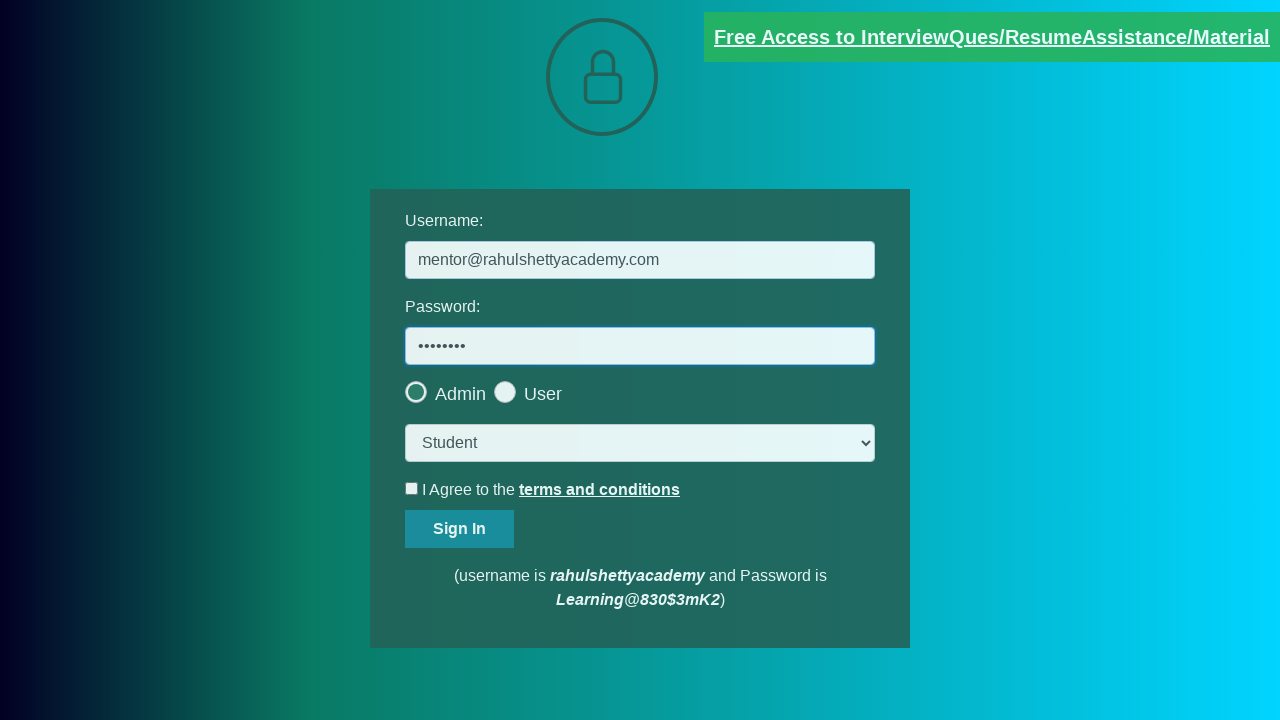

Selected radio button option at (543, 394) on xpath=//div/label[2]/span[1]
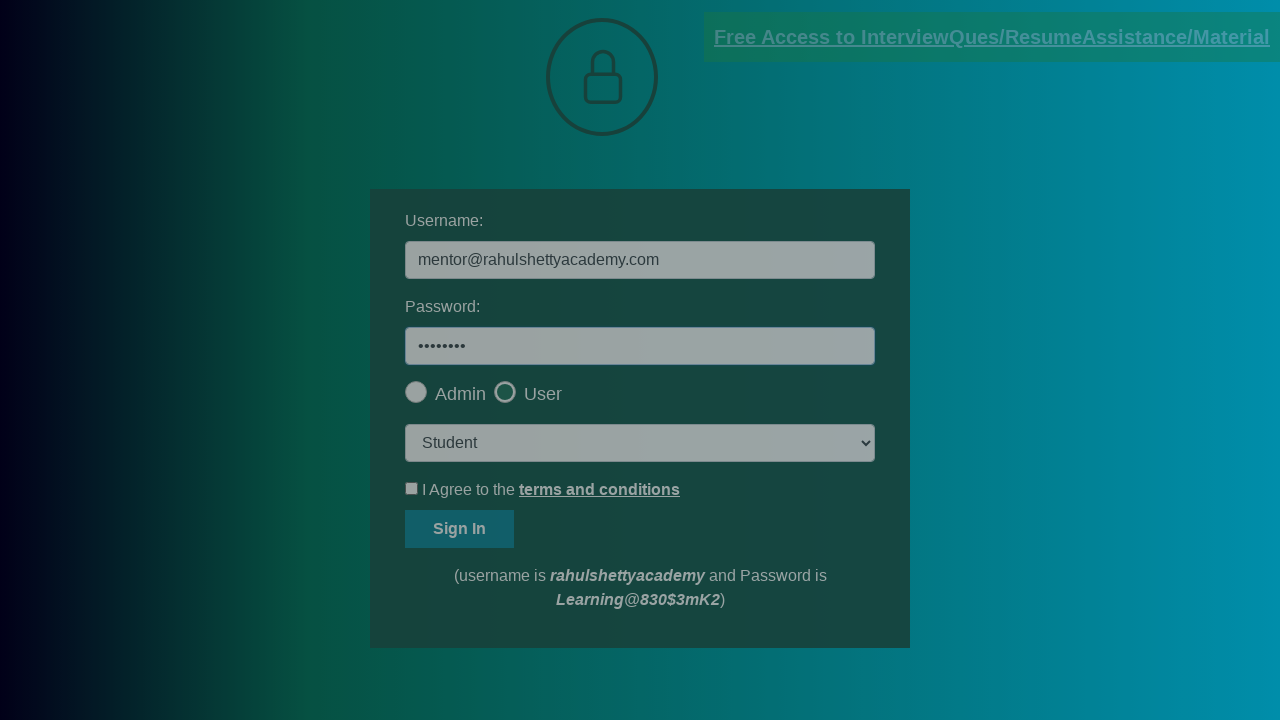

Clicked okay button to confirm radio button selection at (698, 144) on #okayBtn
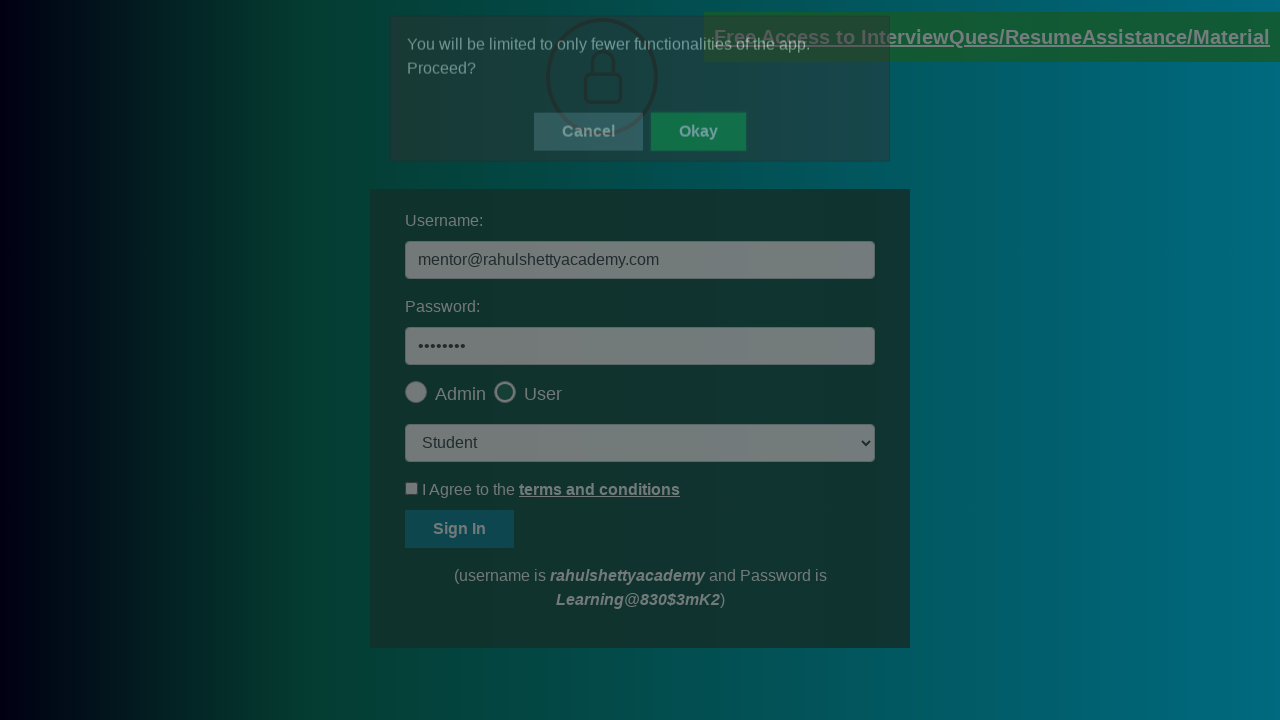

Checked terms and conditions checkbox at (412, 488) on input[name='terms']
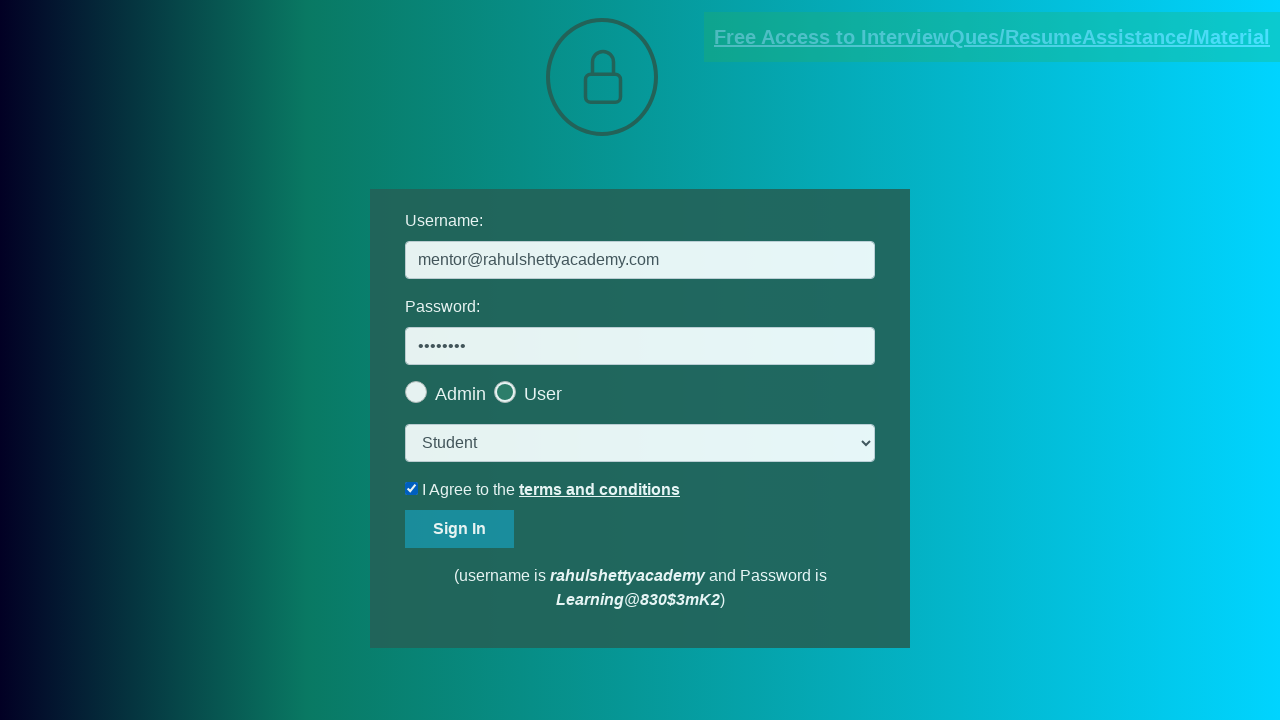

Clicked sign in button to attempt login at (460, 529) on #signInBtn
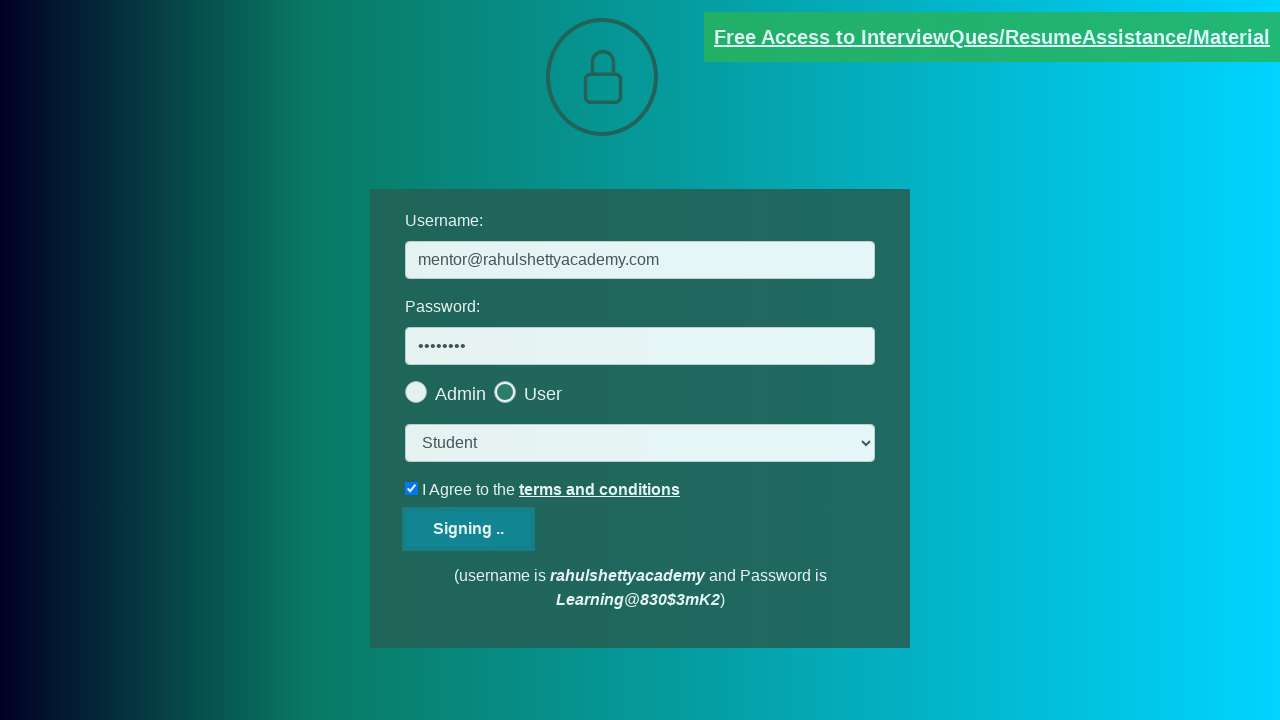

Error message appeared indicating login validation issue
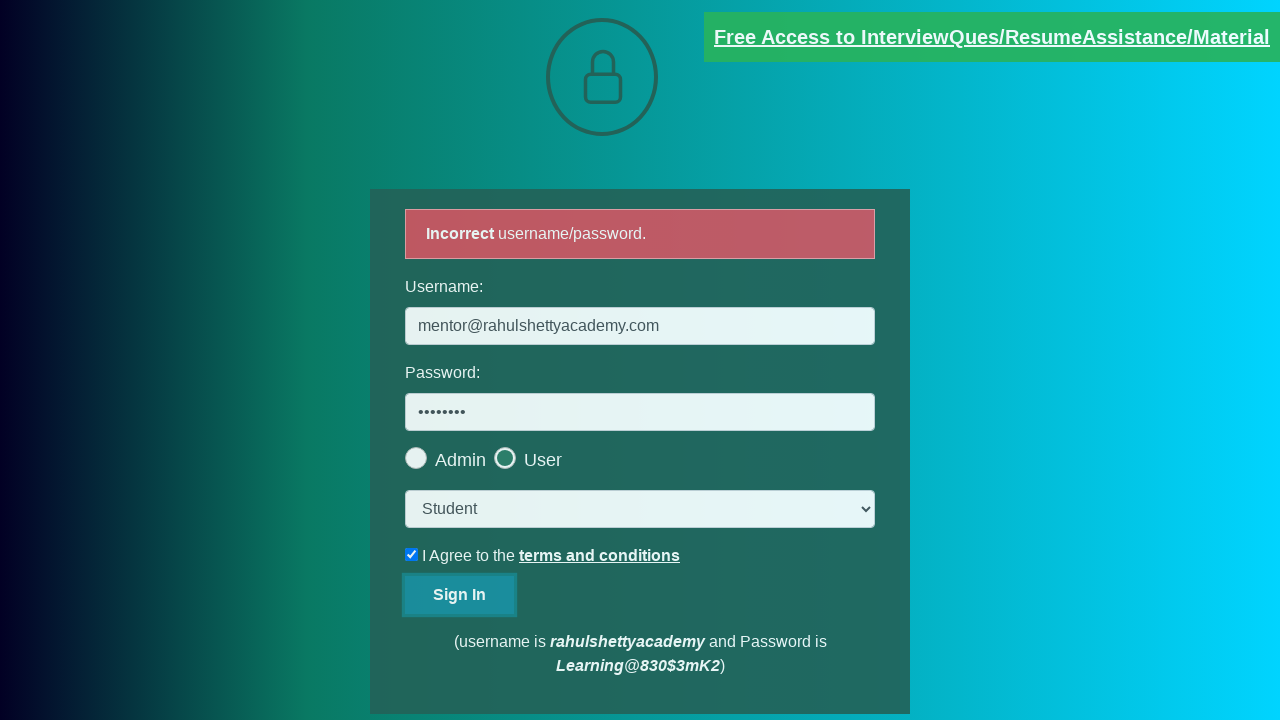

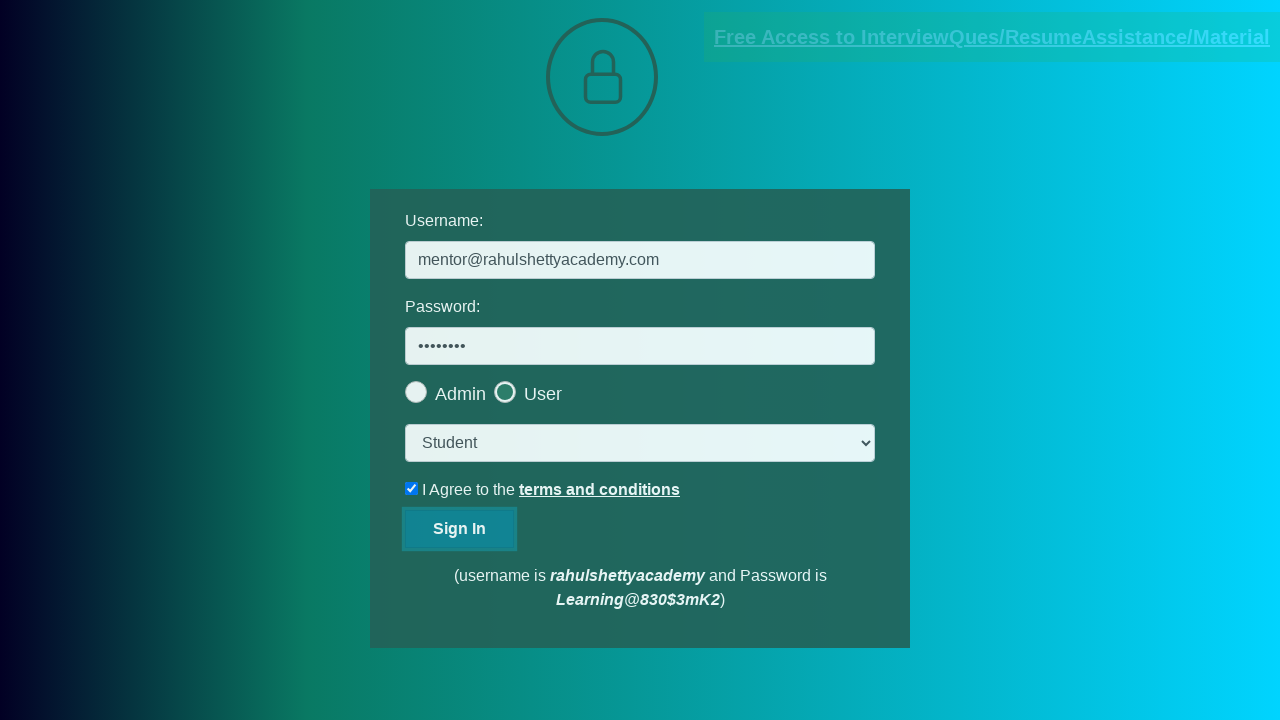